Tests JavaScript alert handling by clicking a button that triggers a confirm dialog, then dismissing the alert using the cancel button

Starting URL: https://the-internet.herokuapp.com/javascript_alerts

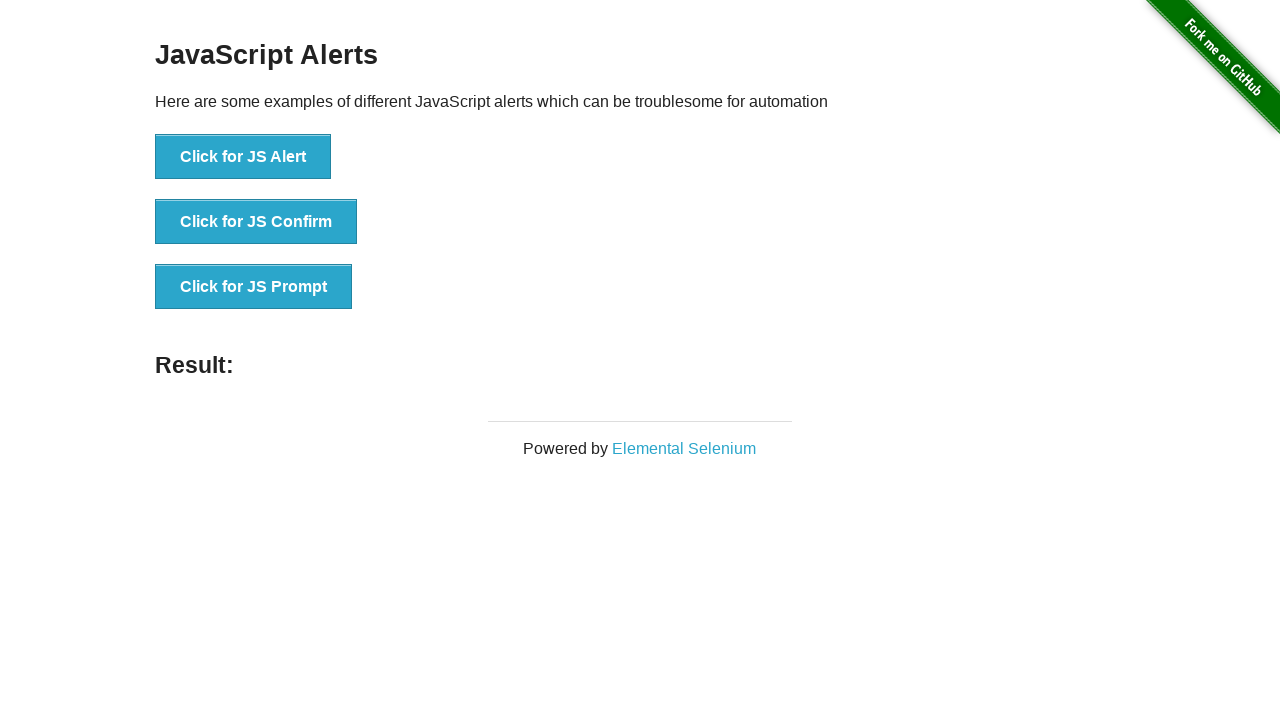

Clicked button to trigger JS Confirm alert at (256, 222) on xpath=//button[text()='Click for JS Confirm']
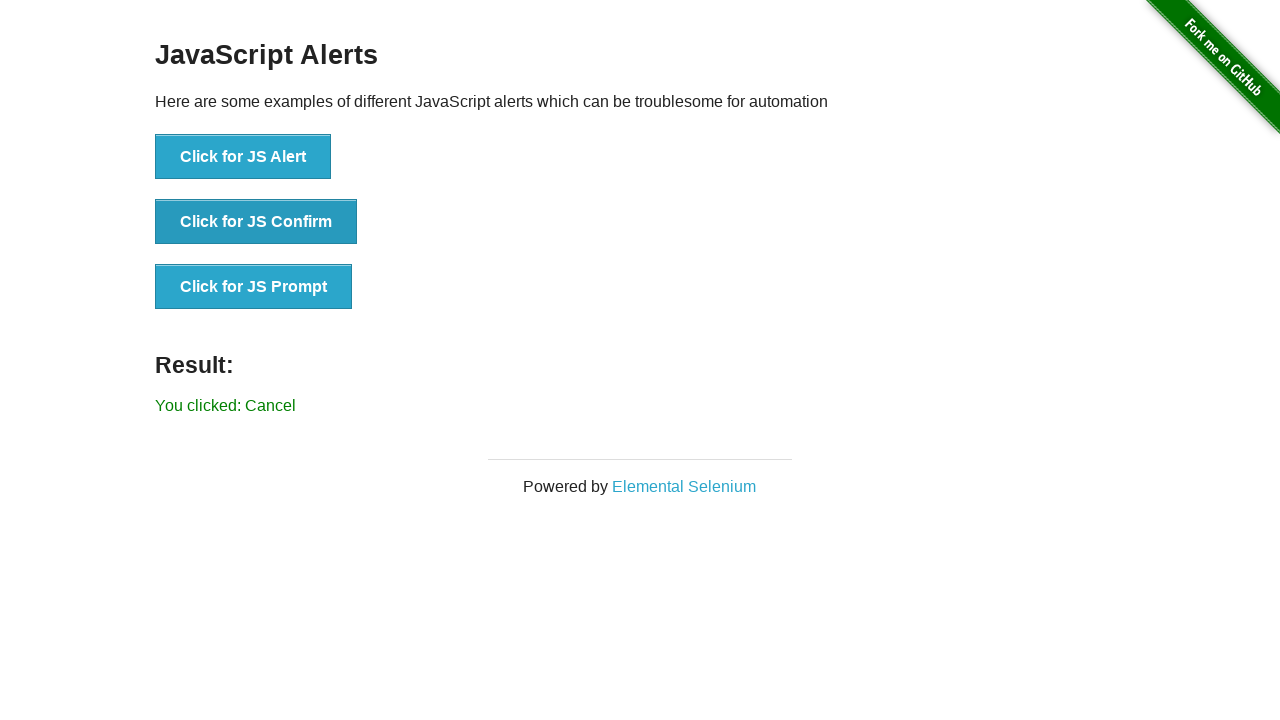

Set up dialog handler to dismiss alerts
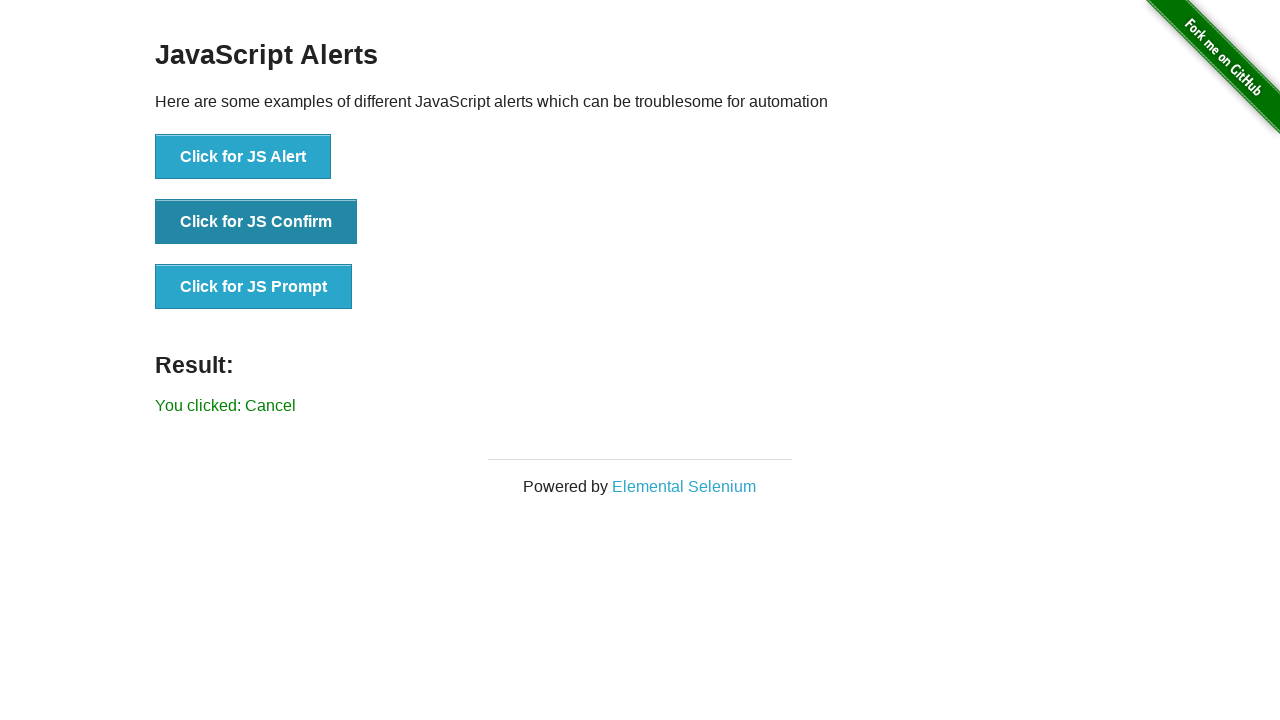

Configured one-time dialog handler to dismiss the confirm dialog
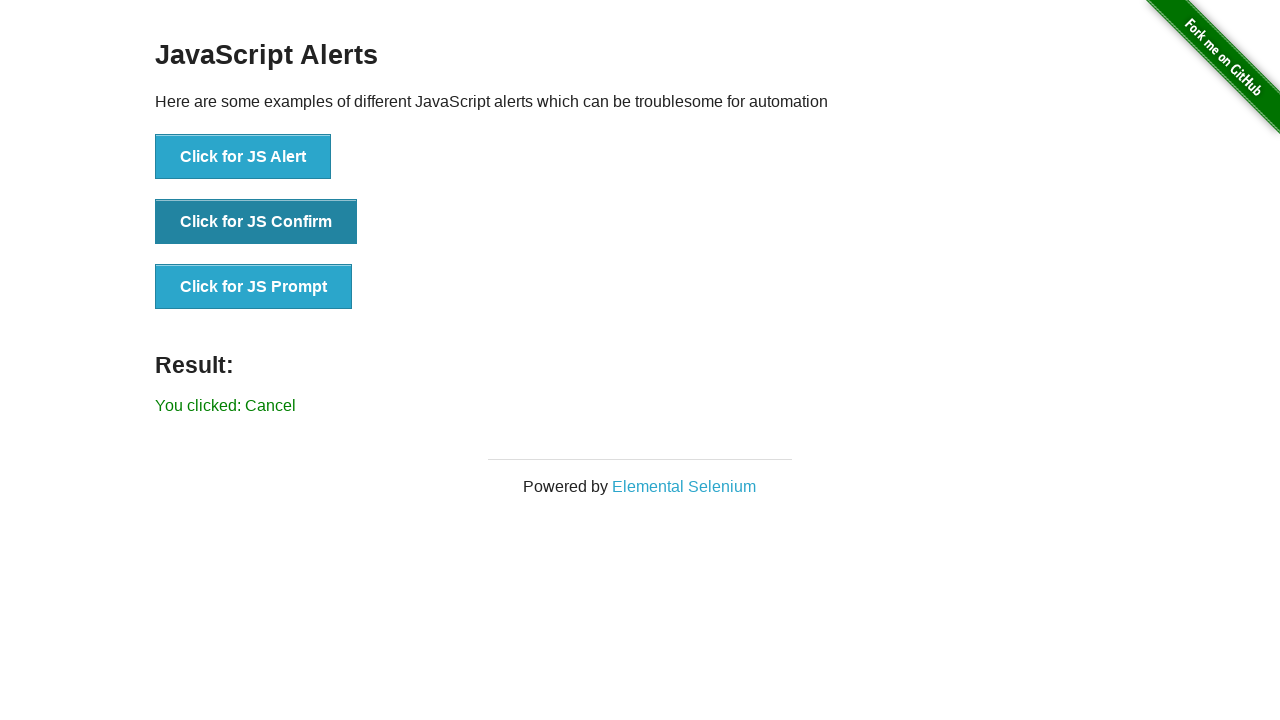

Clicked JS Confirm button to trigger confirm dialog at (256, 222) on xpath=//button[text()='Click for JS Confirm']
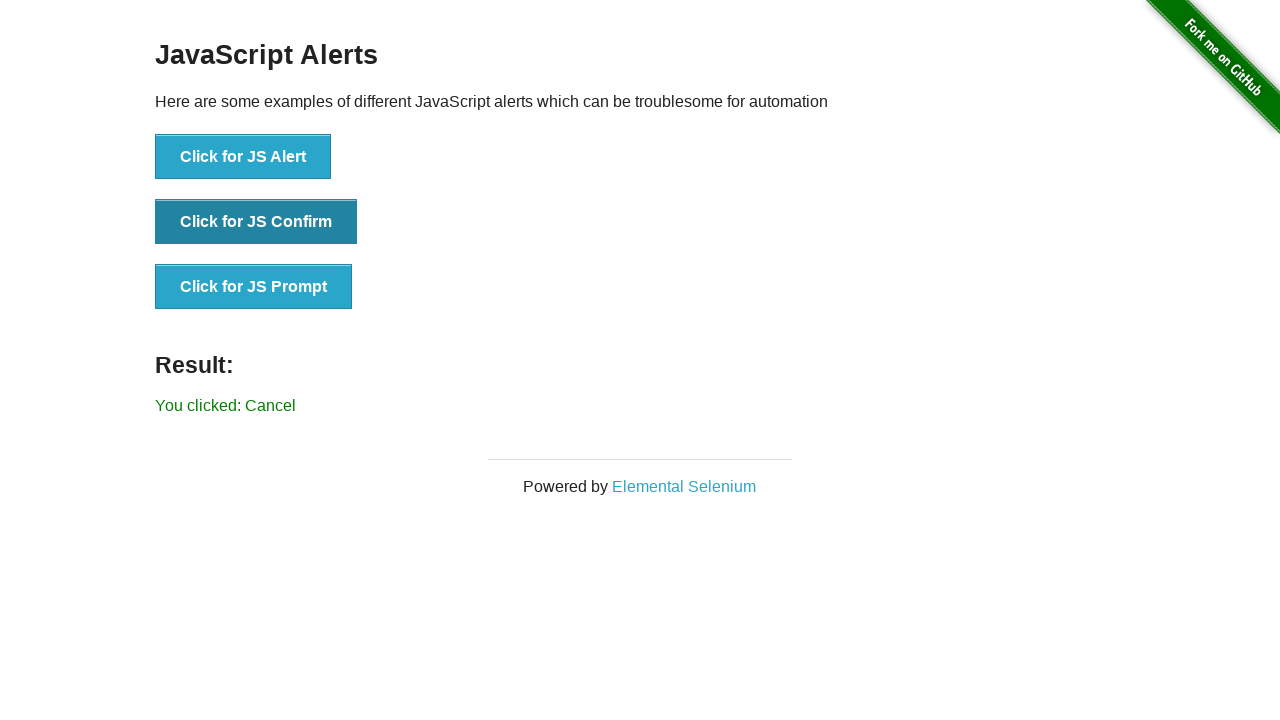

Result element appeared after dismissing confirm dialog
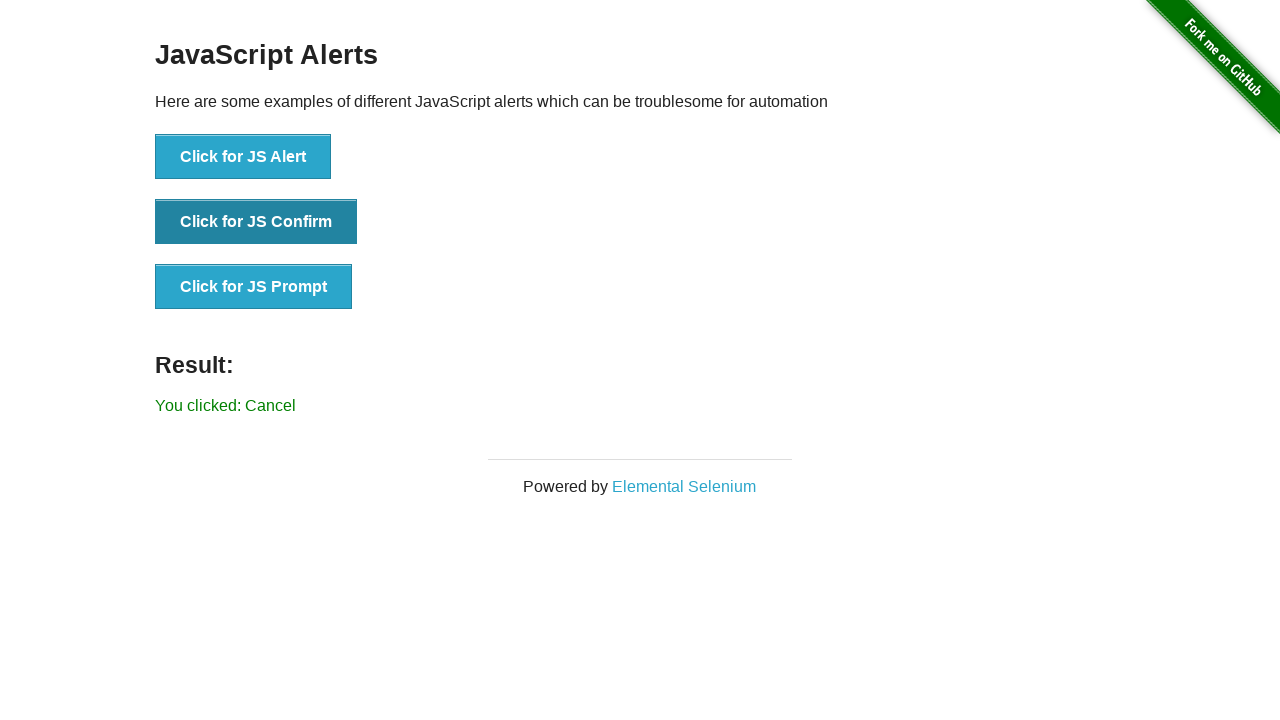

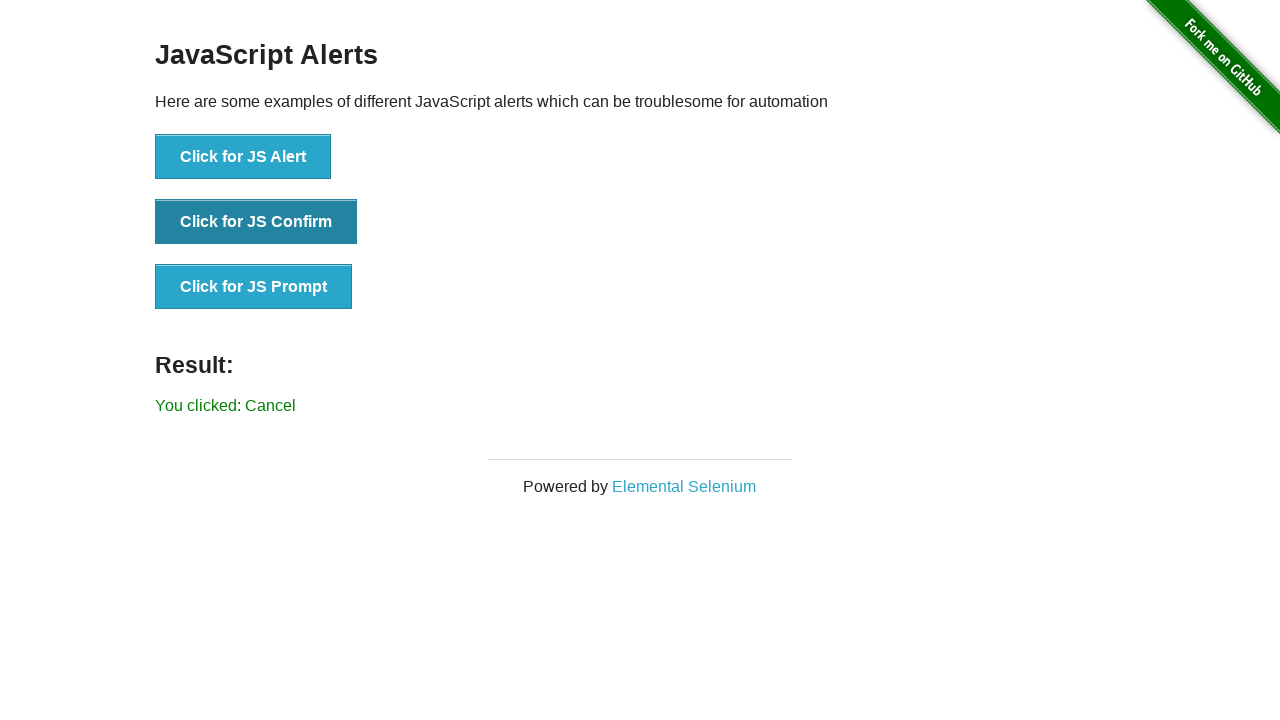